Tests an autocomplete dropdown by typing "ind" and selecting "India" from the suggestions

Starting URL: https://rahulshettyacademy.com/dropdownsPractise/

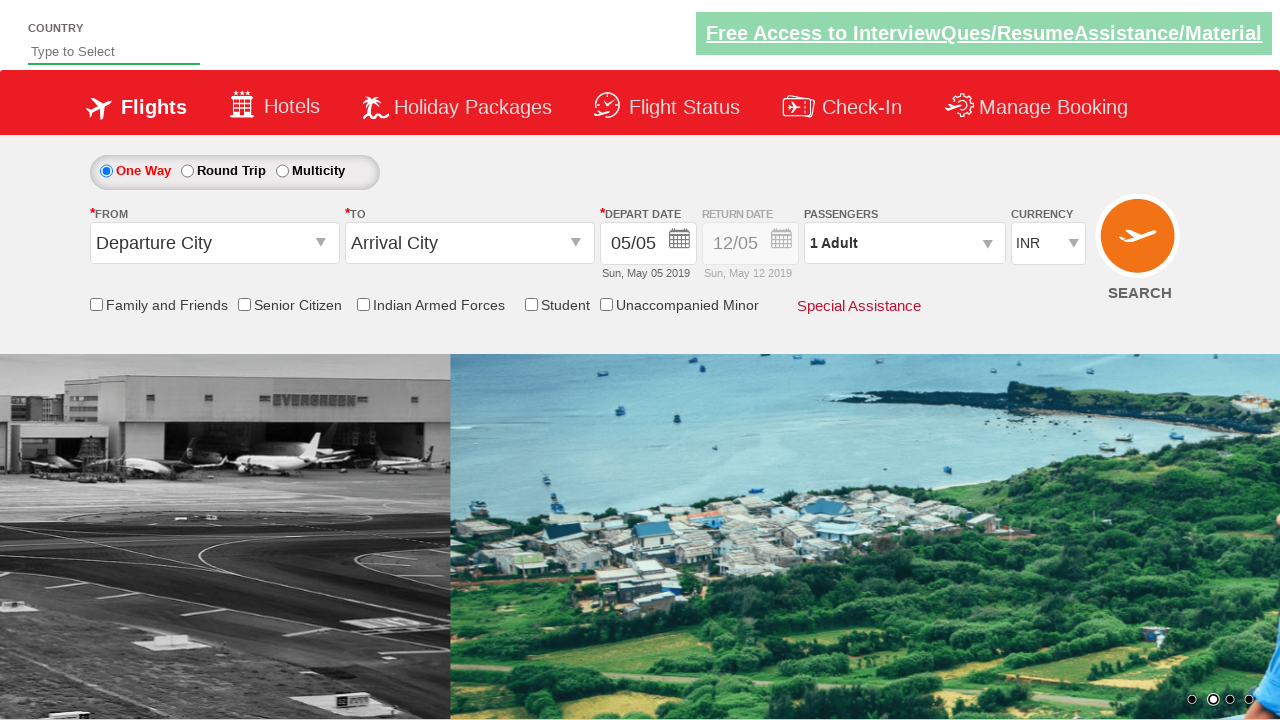

Typed 'ind' in the autosuggest field on #autosuggest
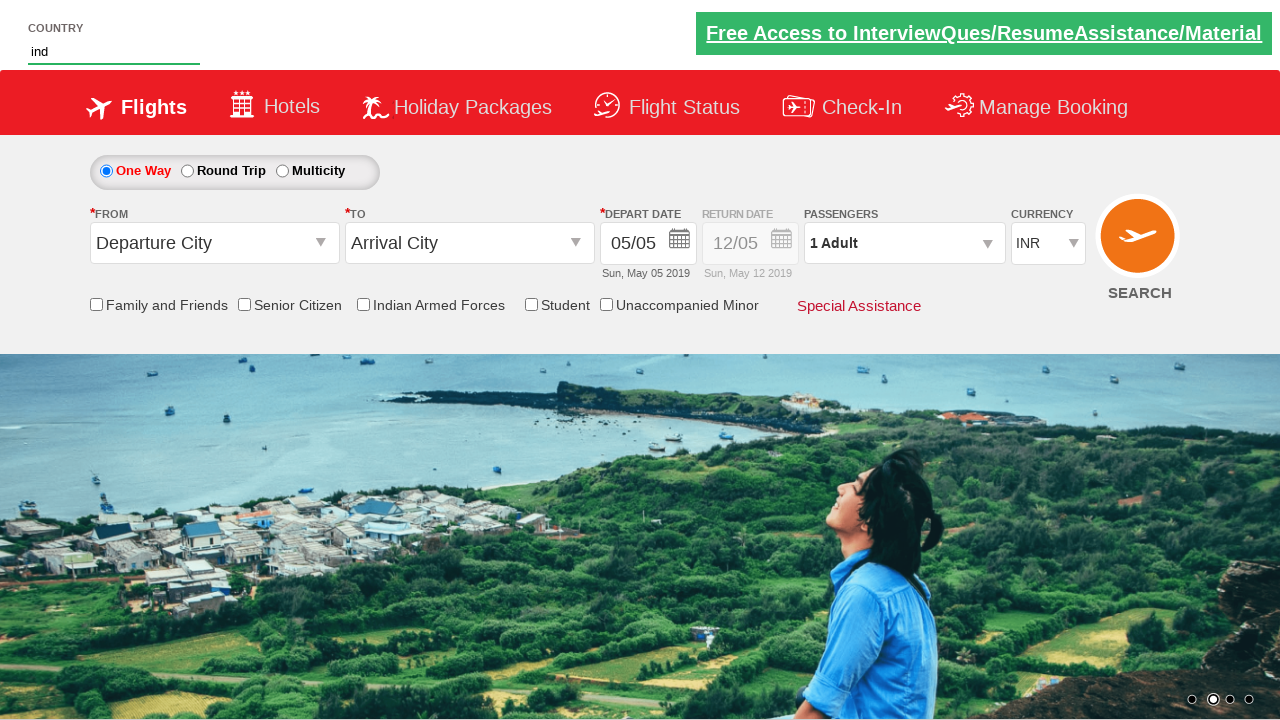

Dropdown suggestions appeared
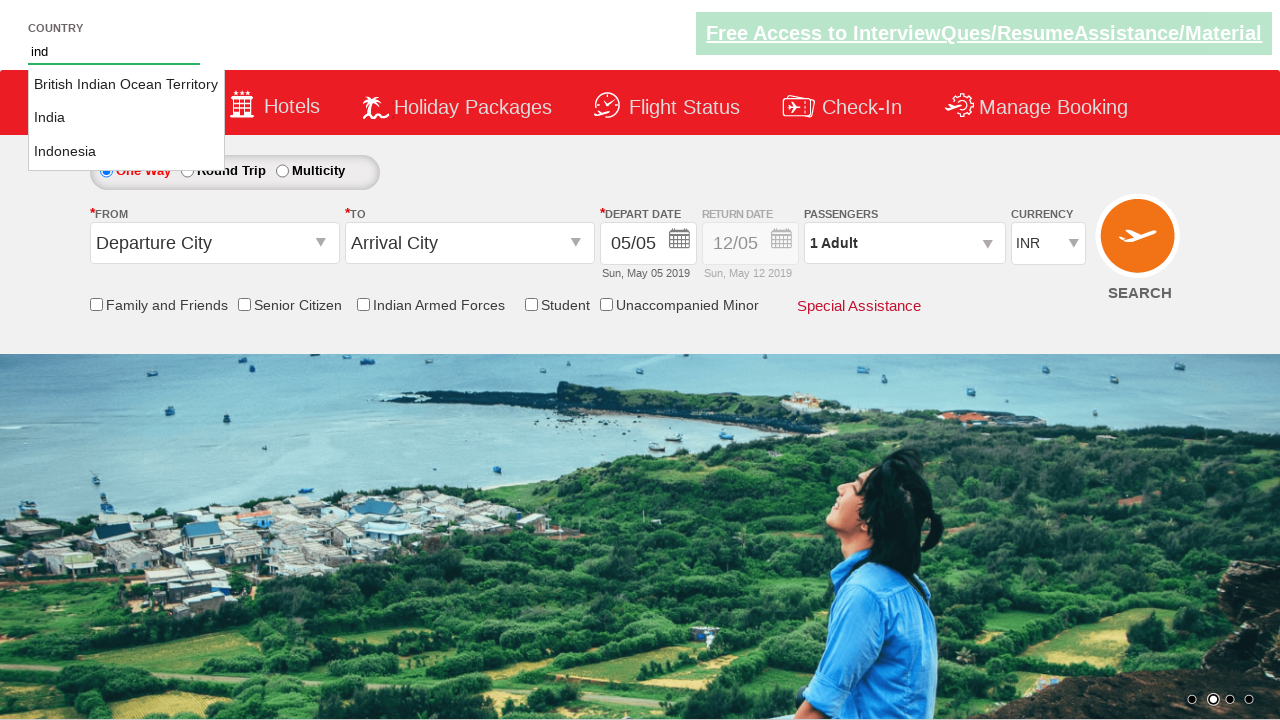

Retrieved all dropdown suggestion items
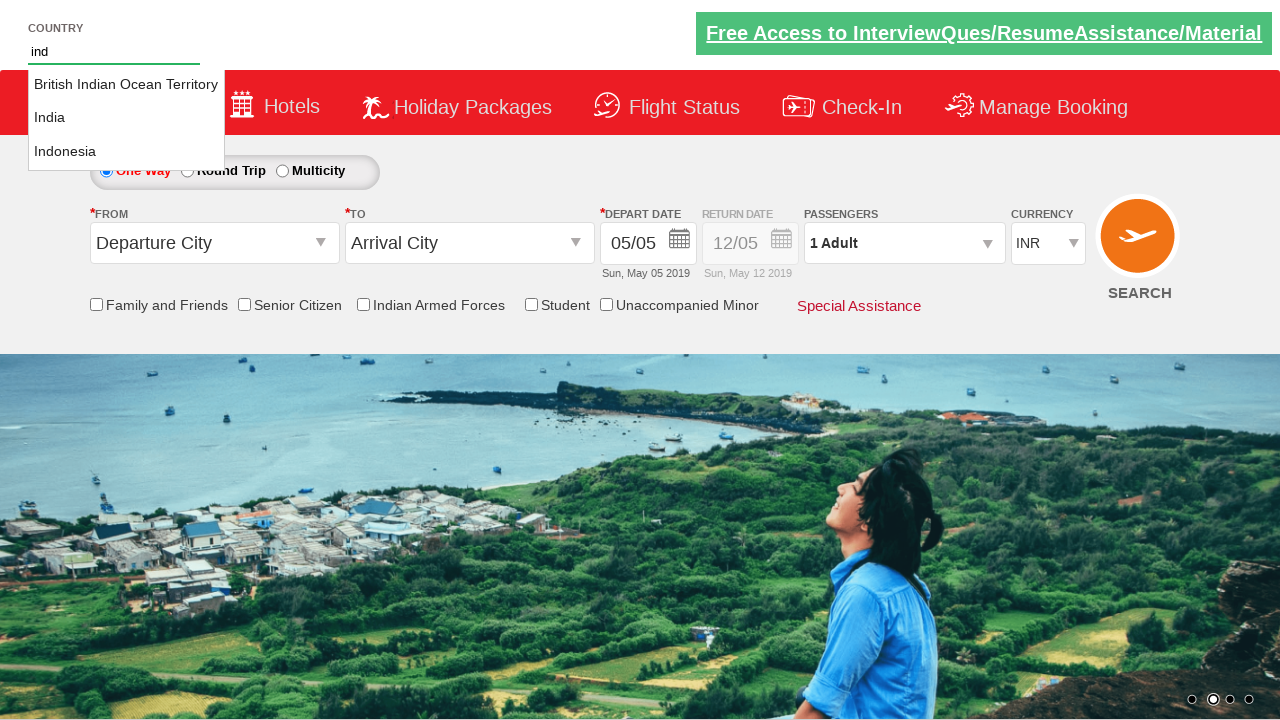

Clicked on 'India' from the suggestions at (126, 118) on li[class='ui-menu-item'] >> nth=1
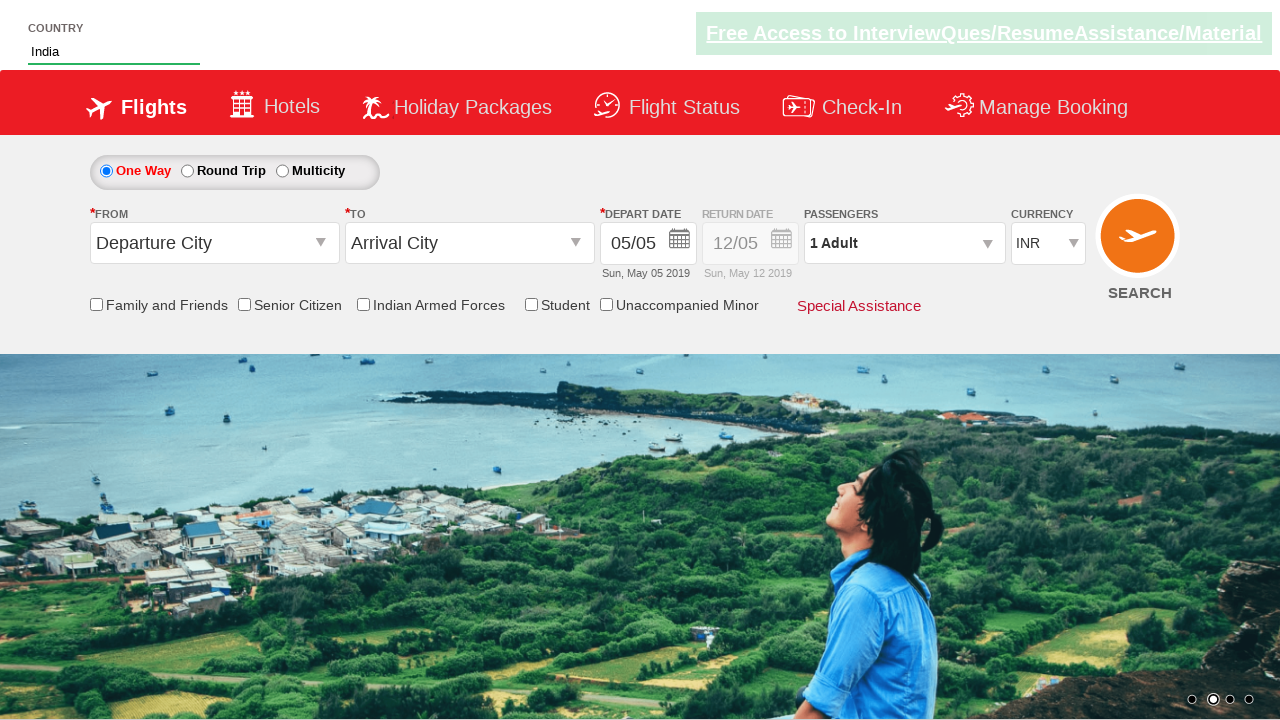

Verified that 'India' was selected in the autosuggest field
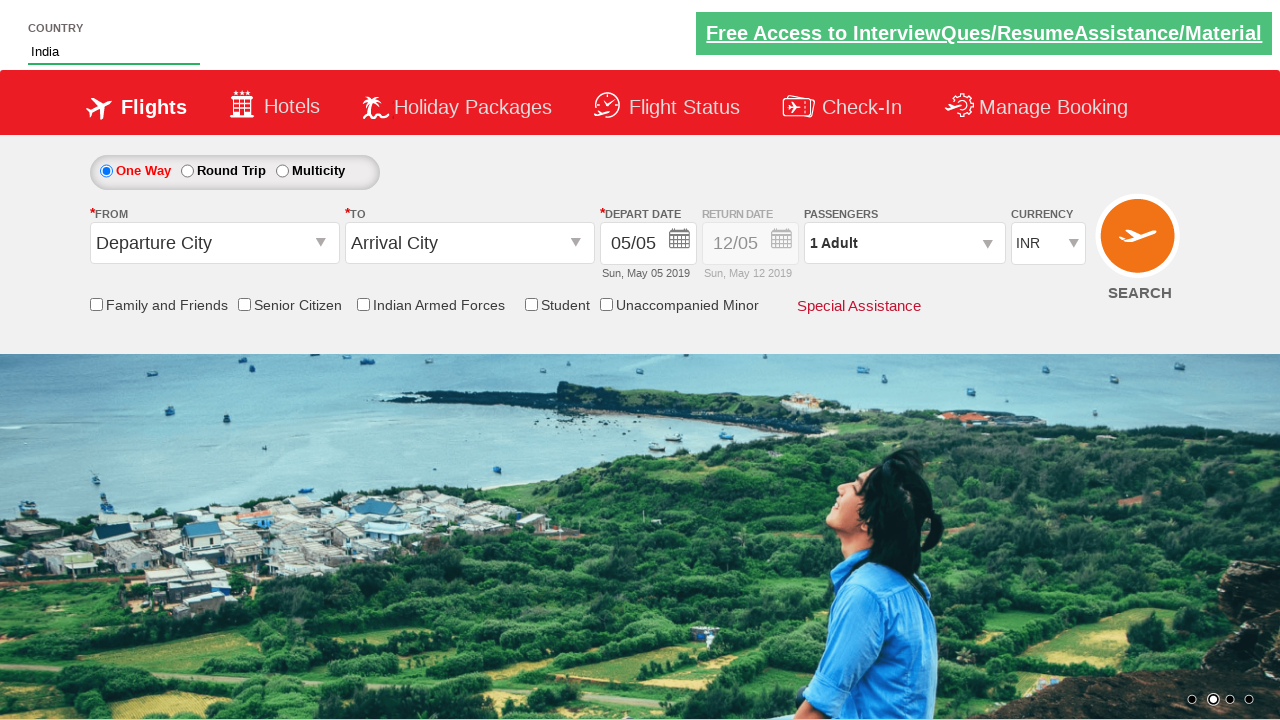

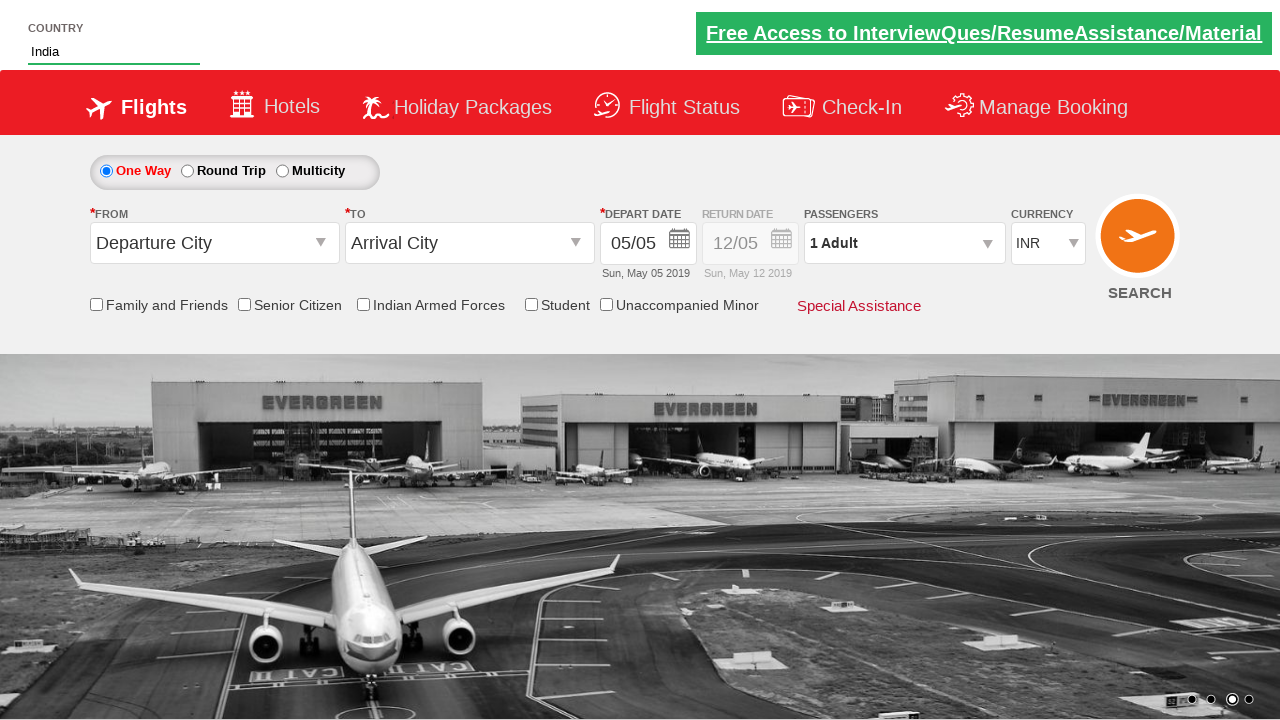